Completes a form by calculating a value from displayed text, filling the answer, selecting checkbox and radio button options, then submitting

Starting URL: http://SunInJuly.github.io/execute_script.html

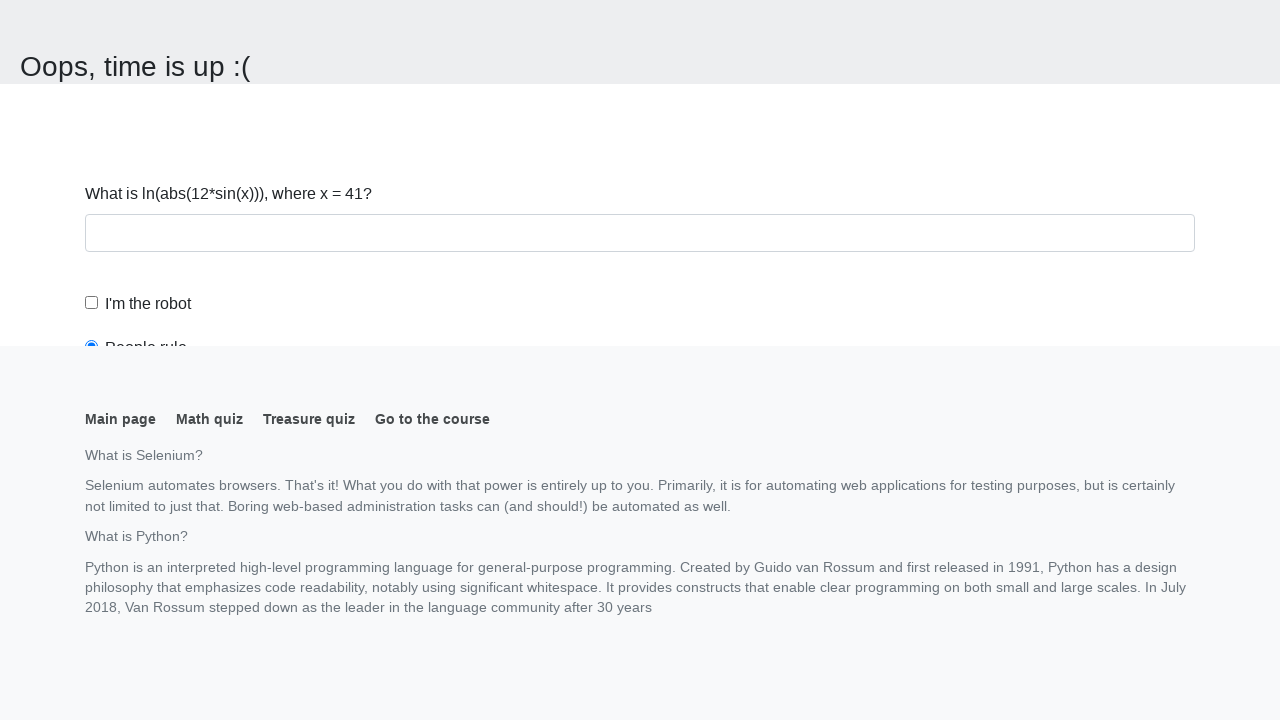

Navigated to the form page
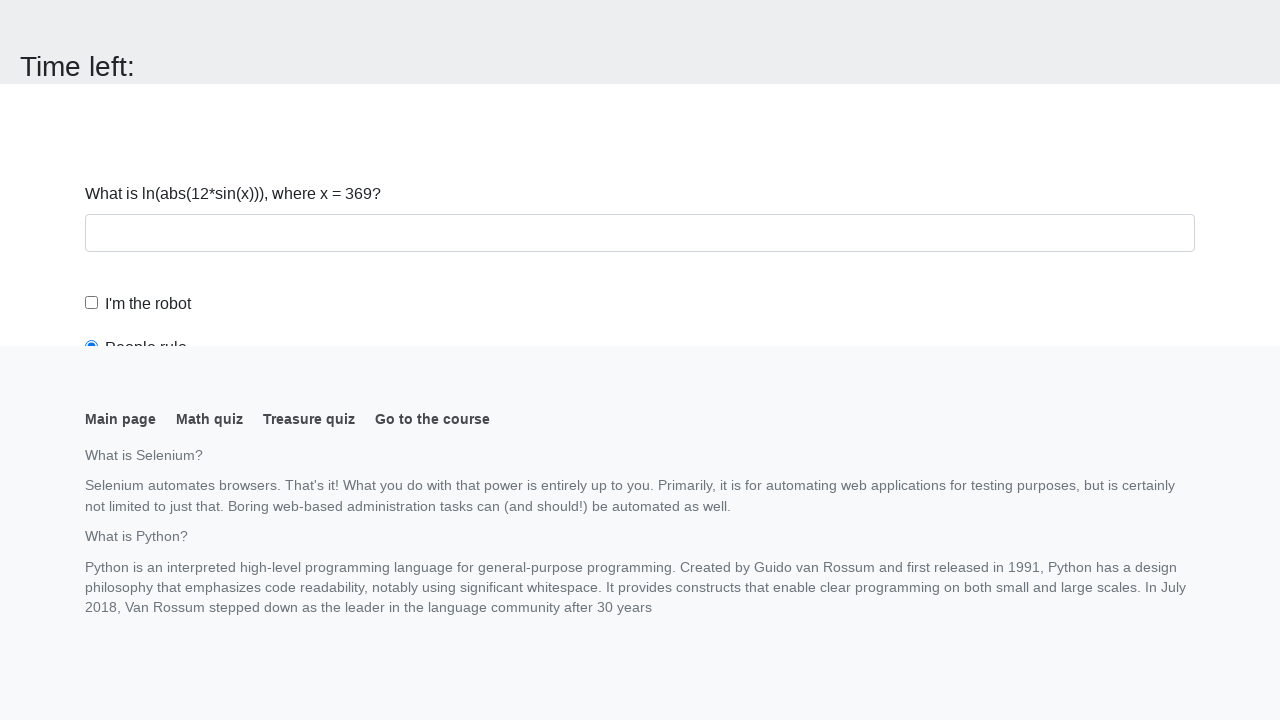

Retrieved displayed value: 369
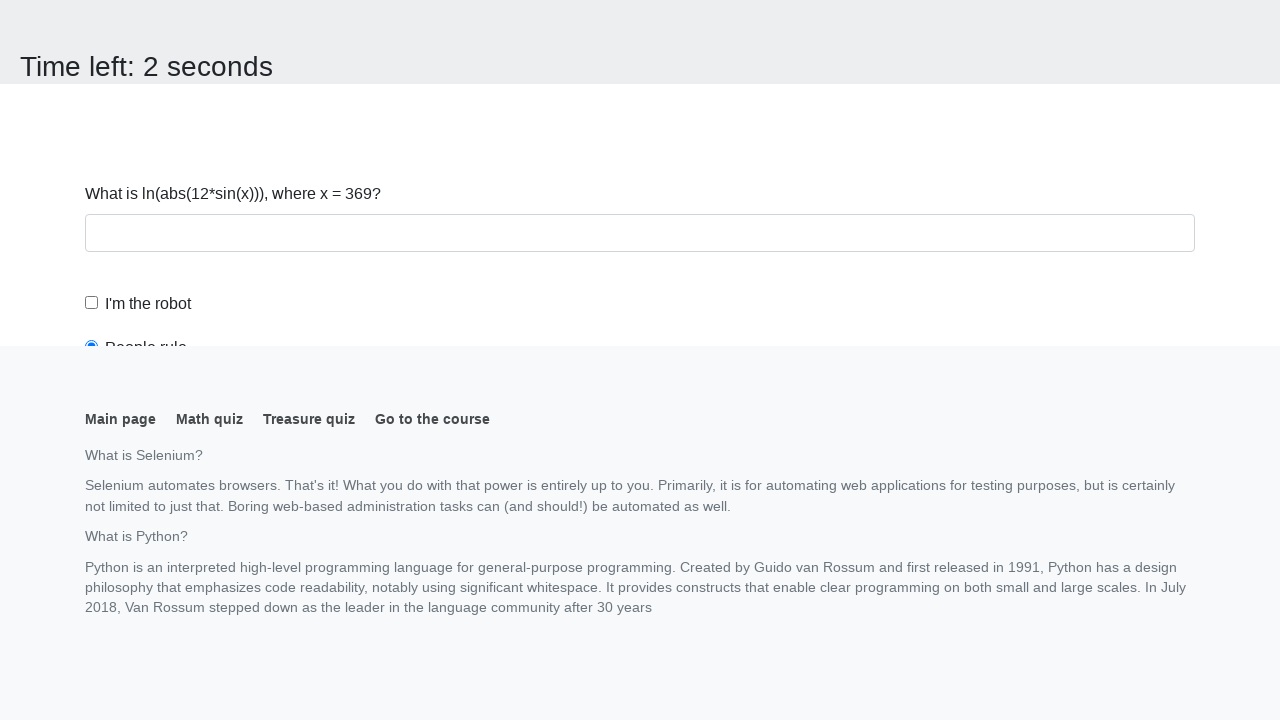

Calculated answer using formula: 2.475473776901181
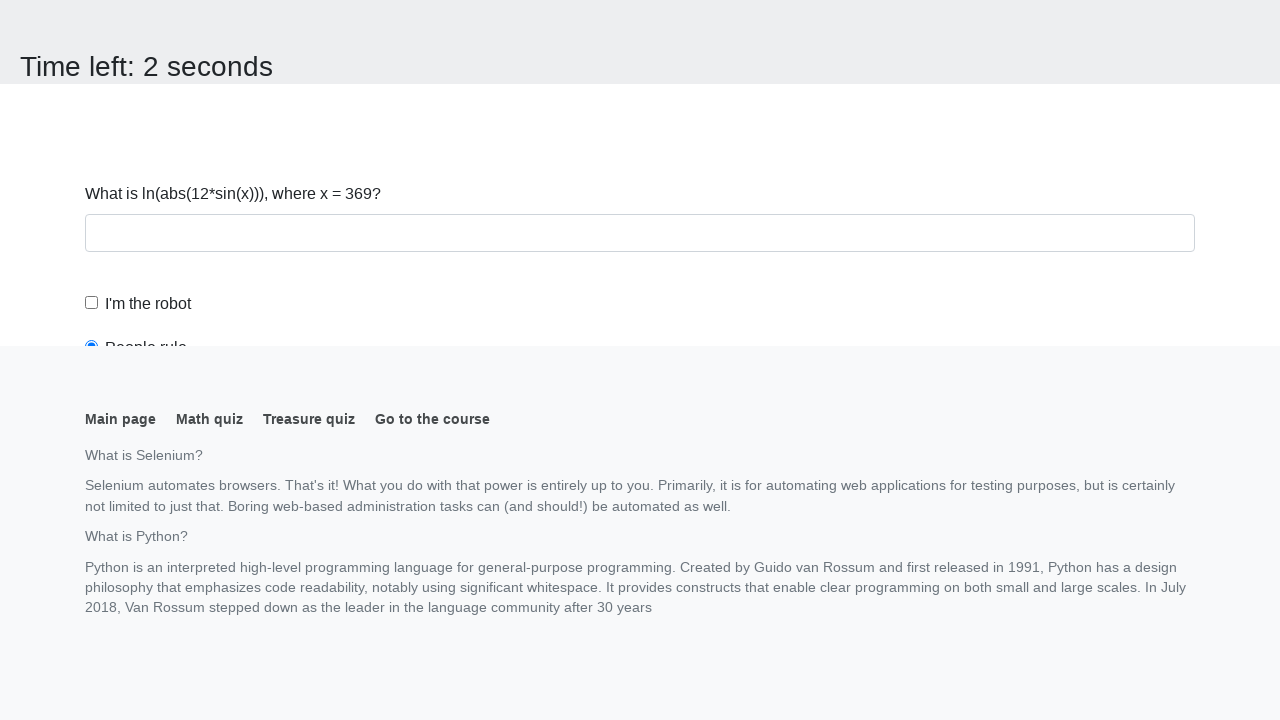

Scrolled to answer field
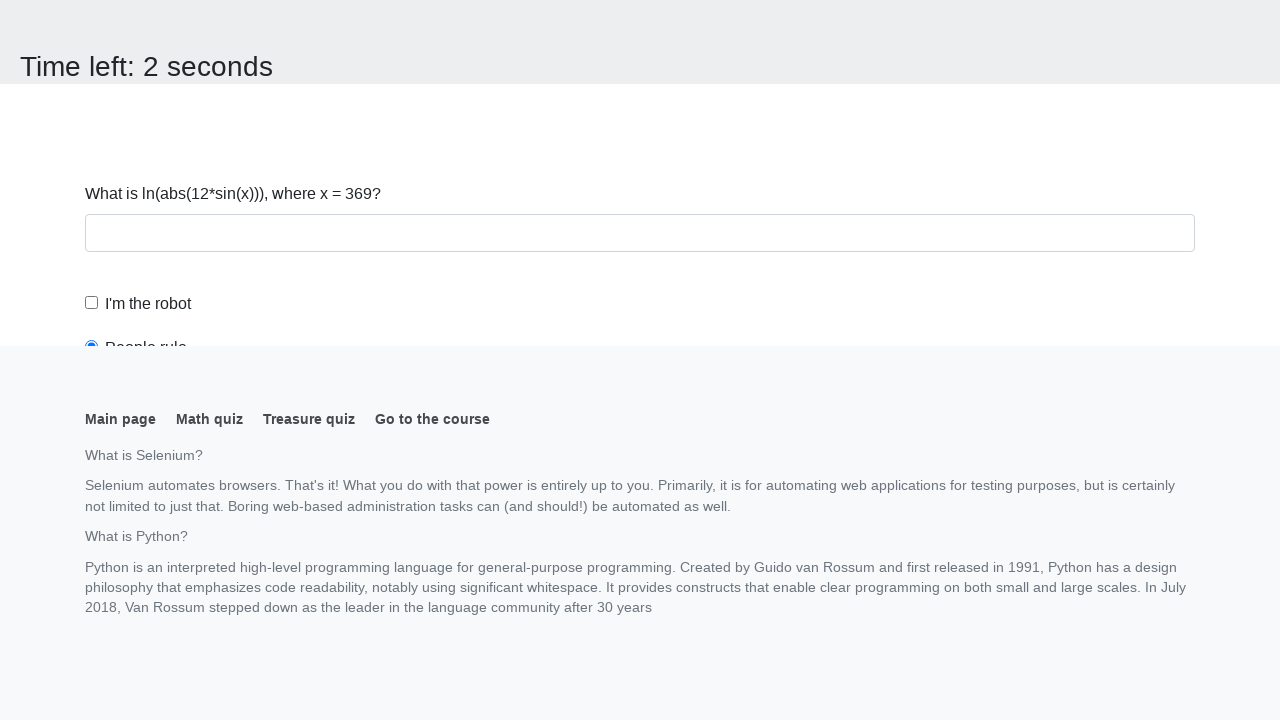

Filled answer field with calculated value: 2.475473776901181 on #answer
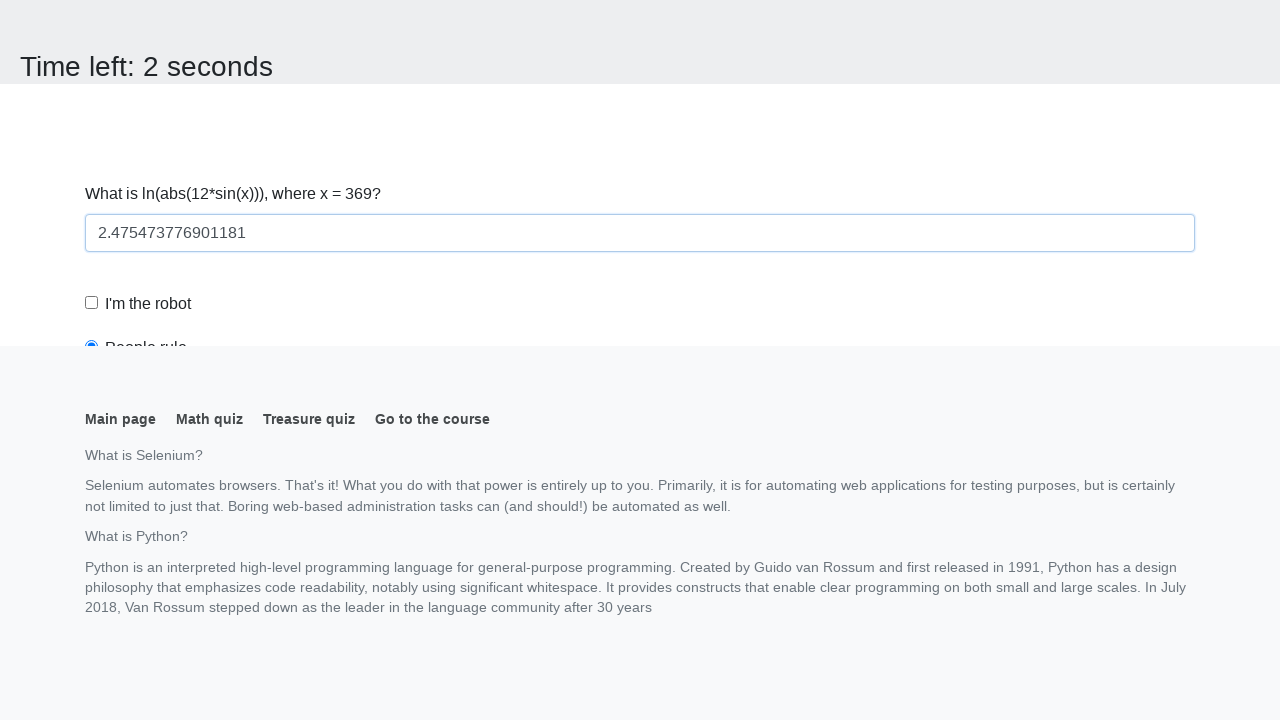

Clicked robot checkbox at (92, 303) on #robotCheckbox
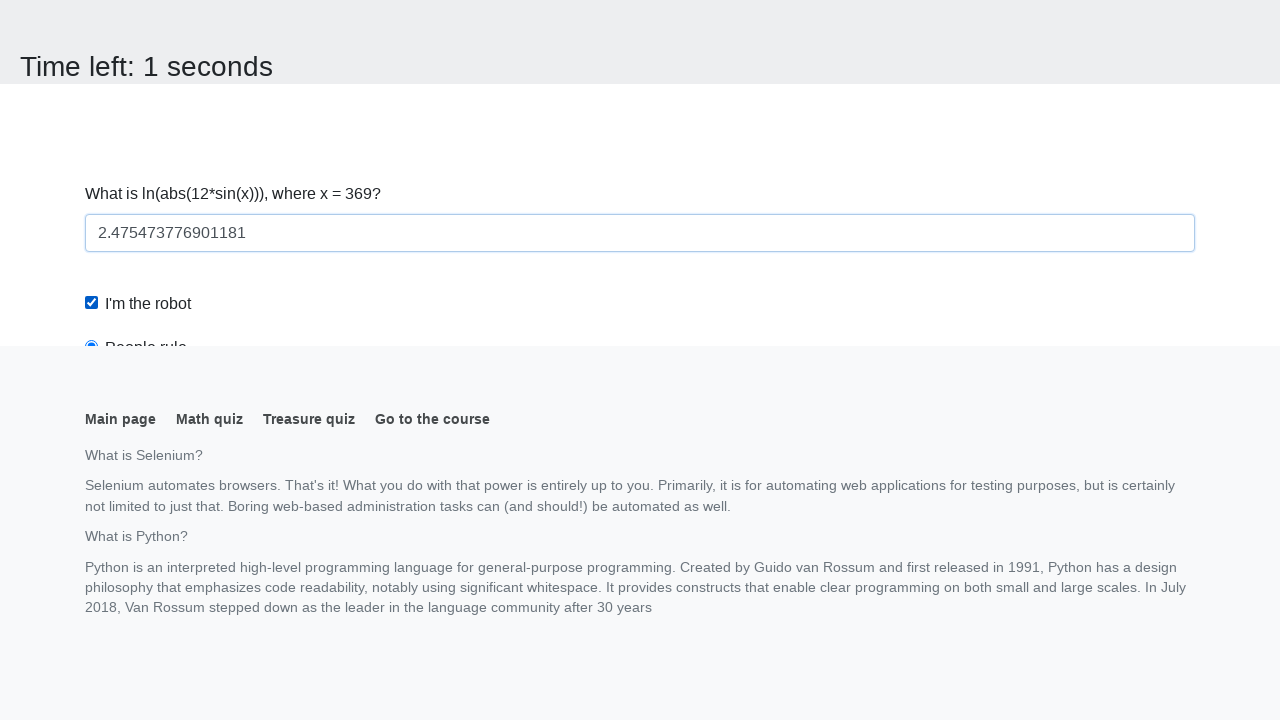

Selected robots rule radio button at (92, 7) on #robotsRule
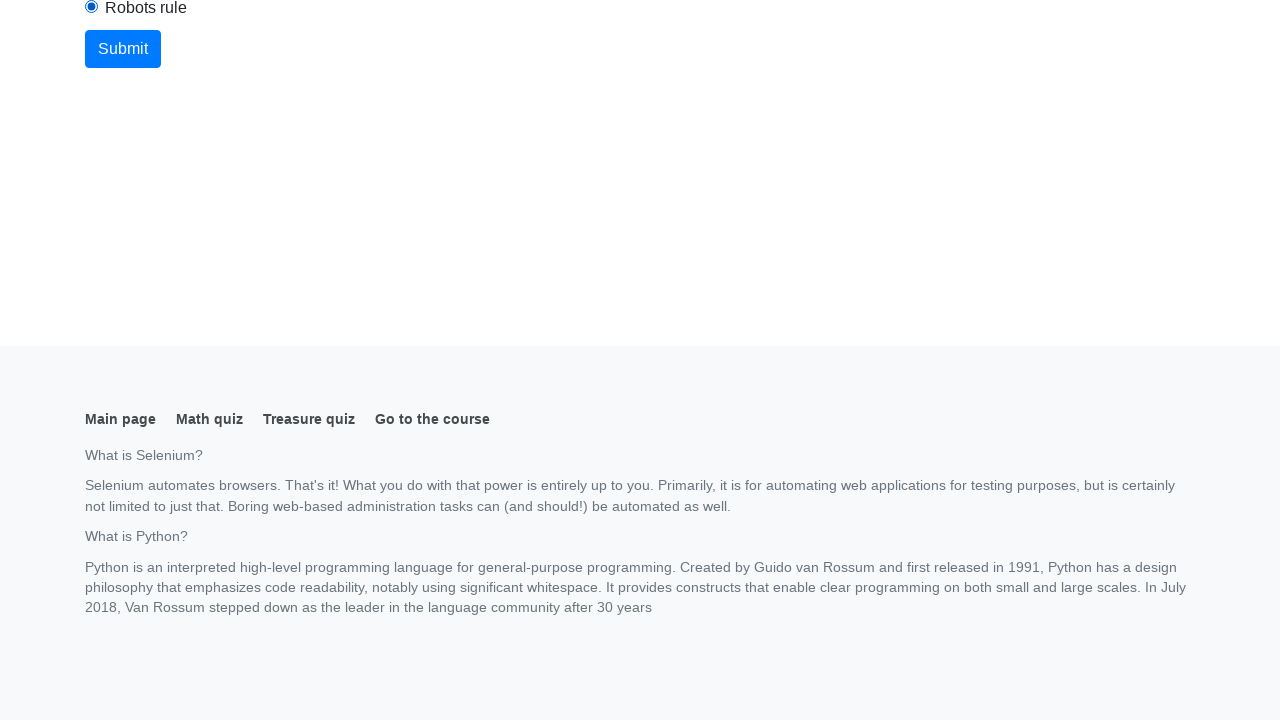

Clicked submit button to complete form at (123, 49) on [type='submit']
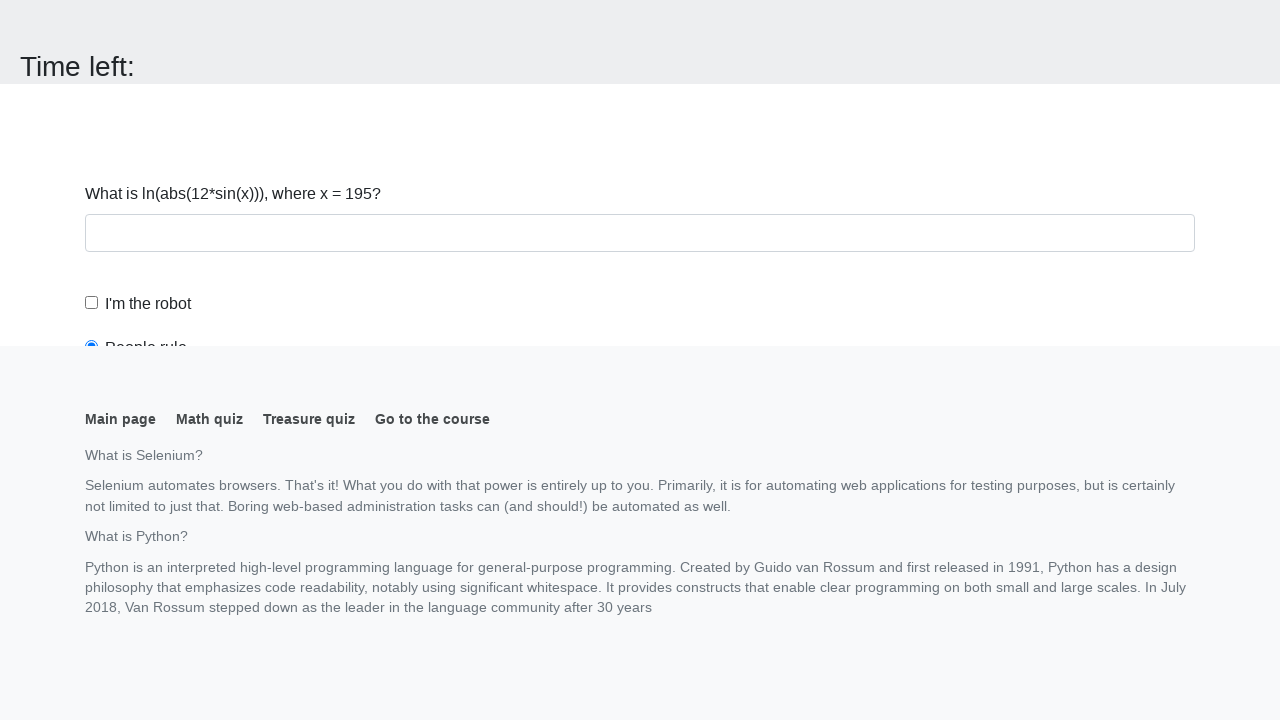

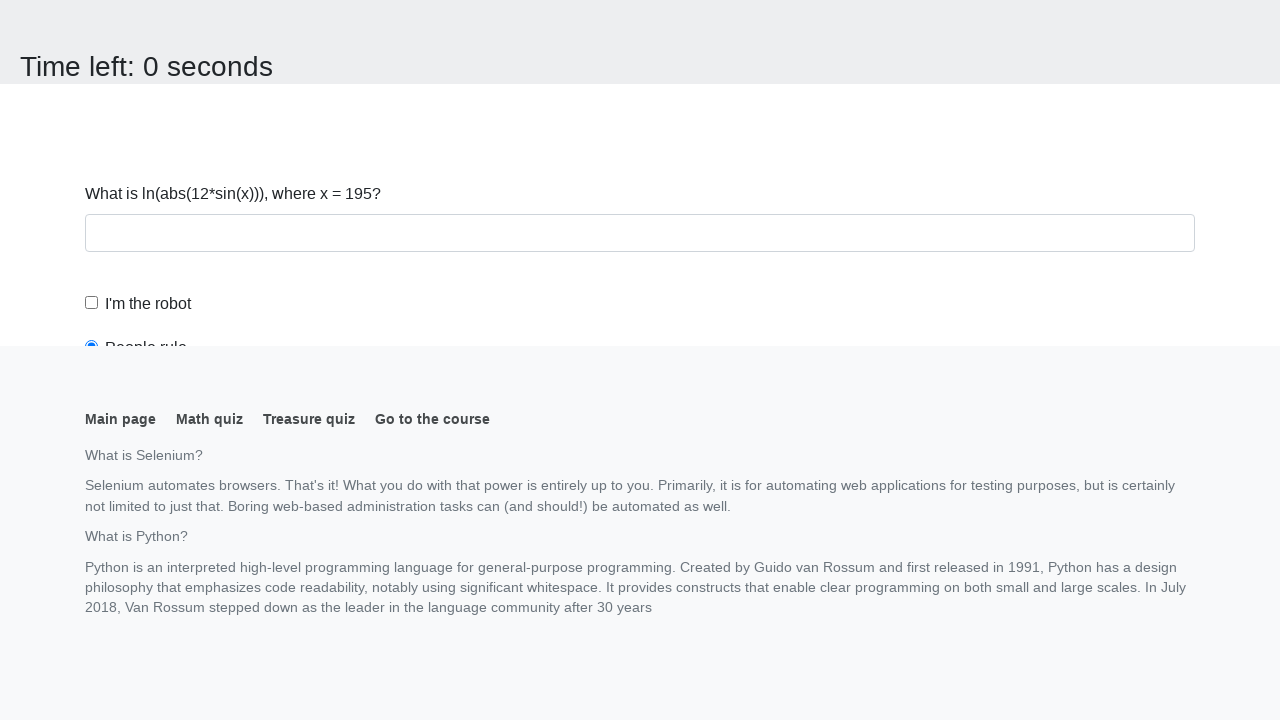